Tests date picker functionality by using JavaScript to set a date value in the jQuery UI datepicker demo

Starting URL: https://jqueryui.com/datepicker/

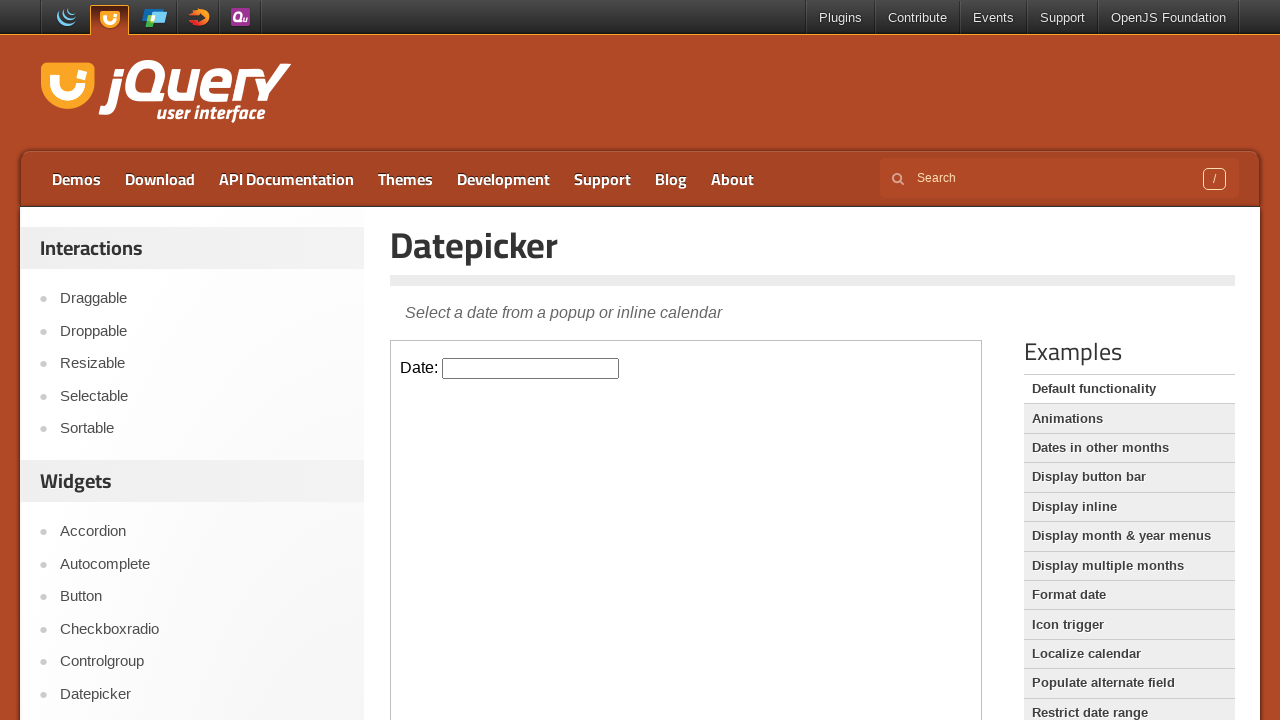

Located the iframe containing the datepicker demo
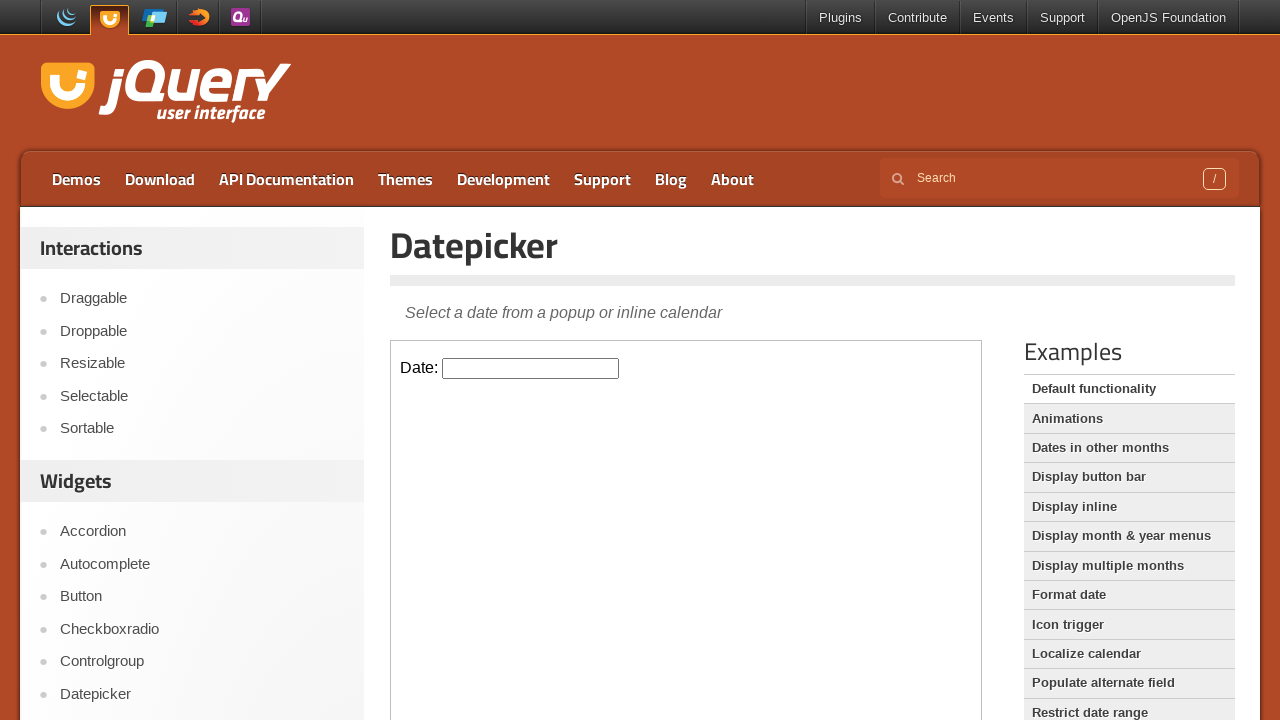

Used JavaScript to set datepicker value to 08-27-2021
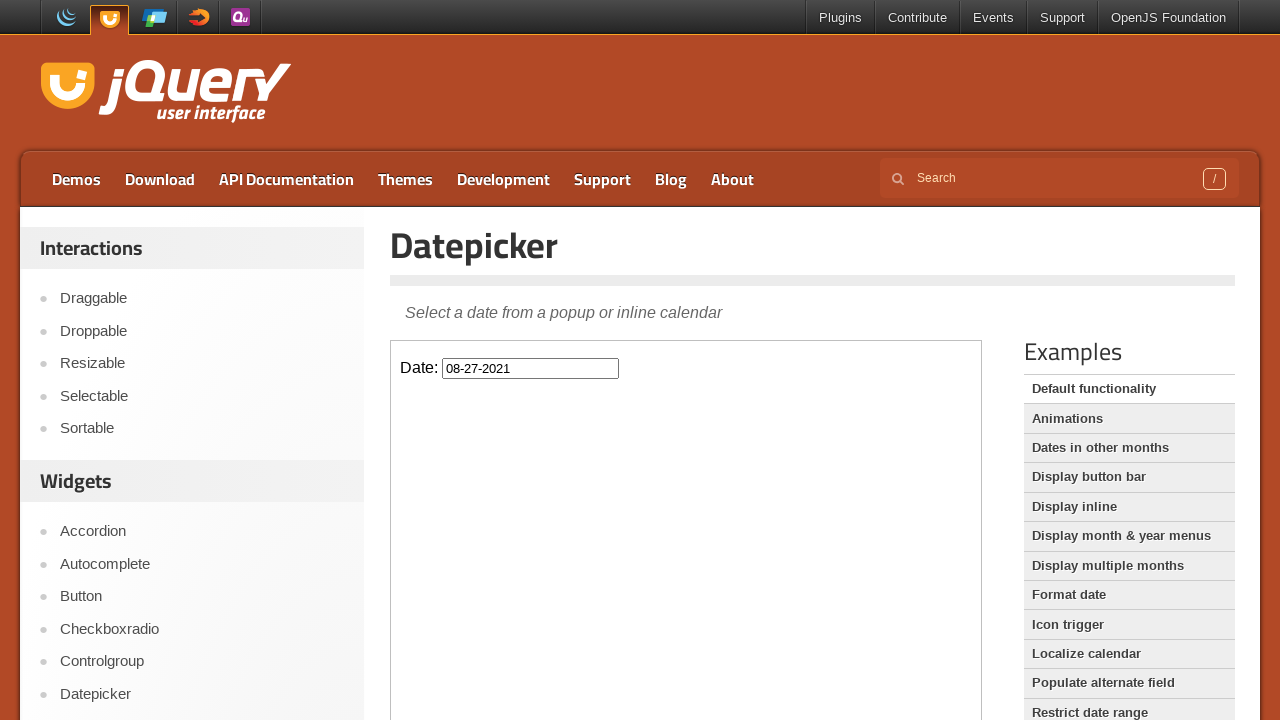

Verified datepicker input is ready and date value was set
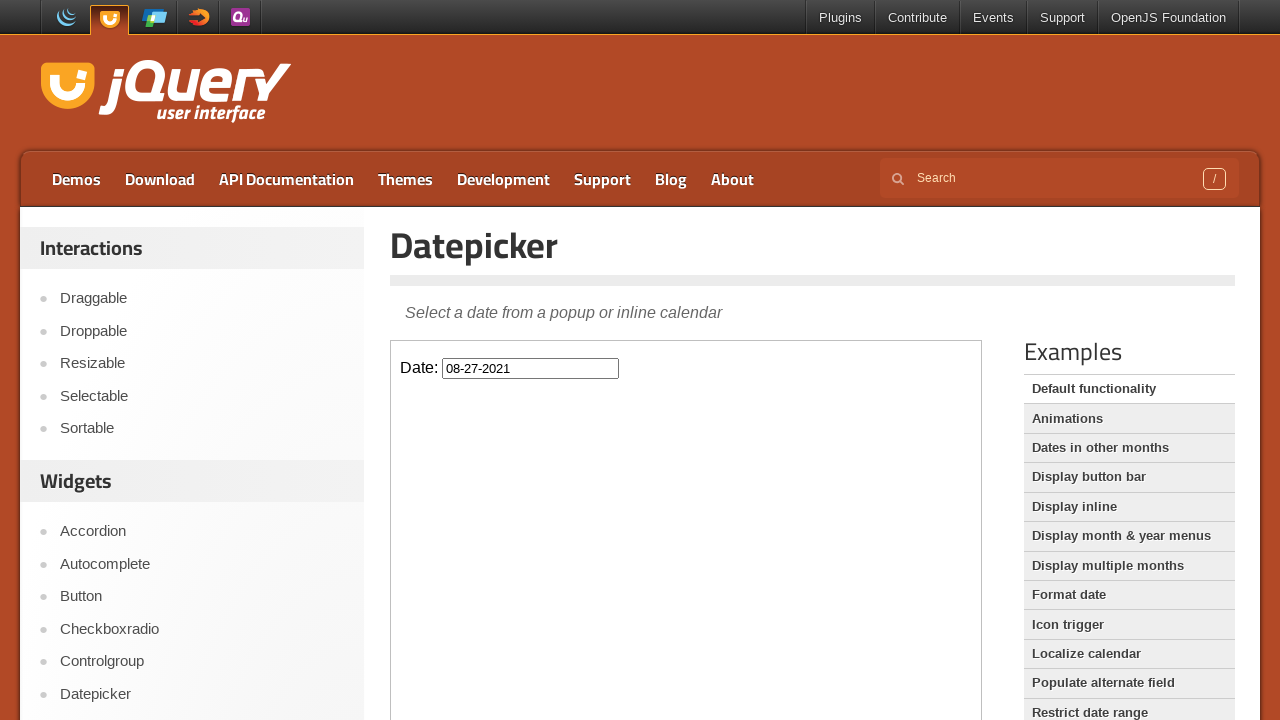

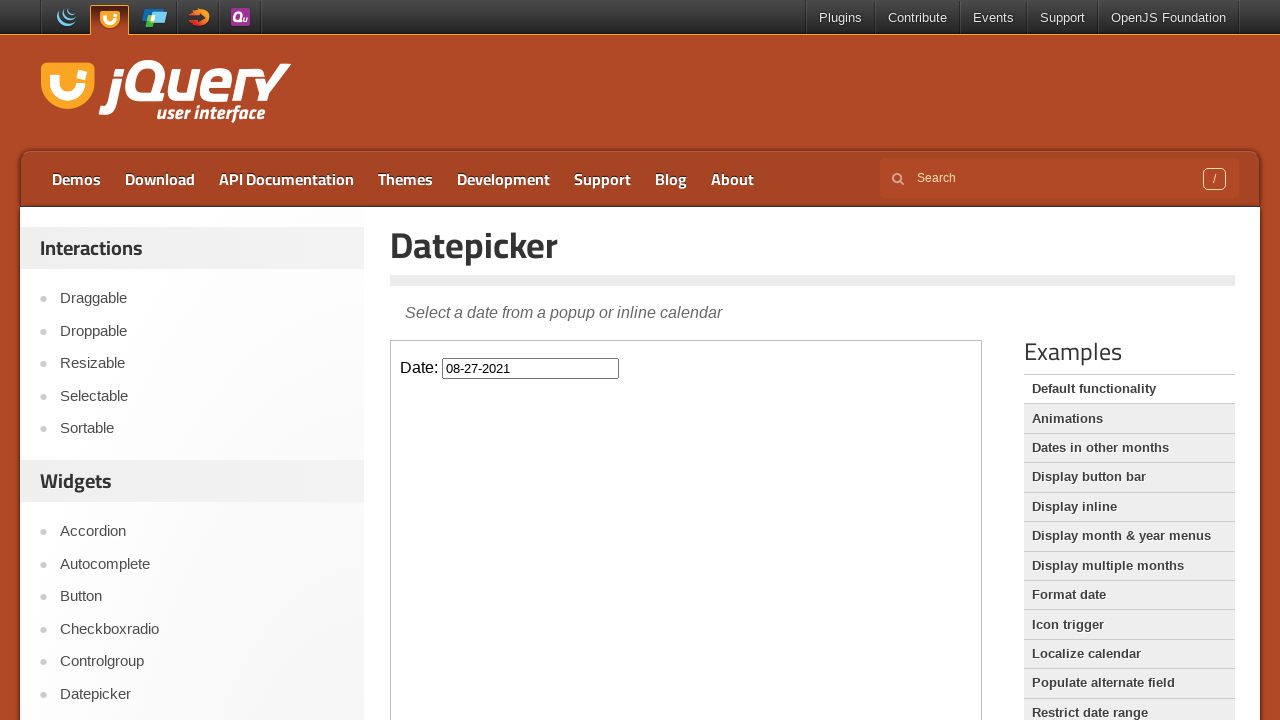